Tests dropdown selection functionality by selecting options using different methods: visible text, index, and value attribute

Starting URL: https://the-internet.herokuapp.com/dropdown

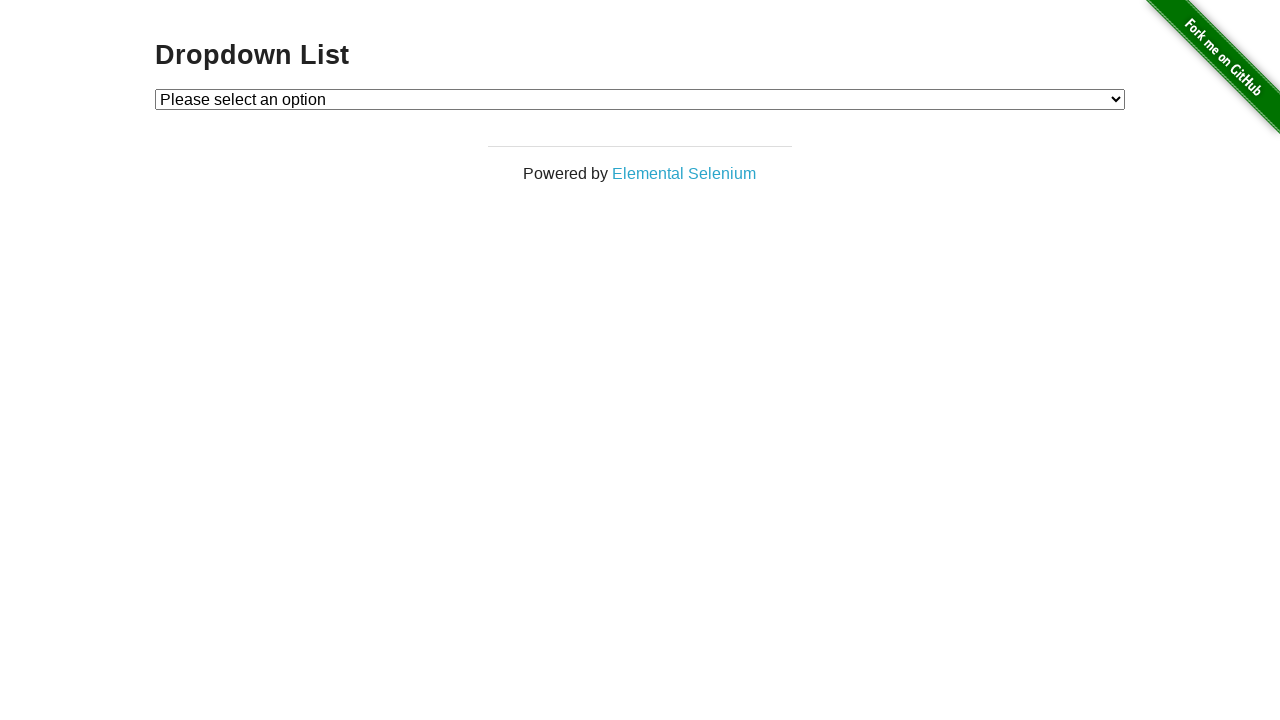

Located dropdown element with id 'dropdown'
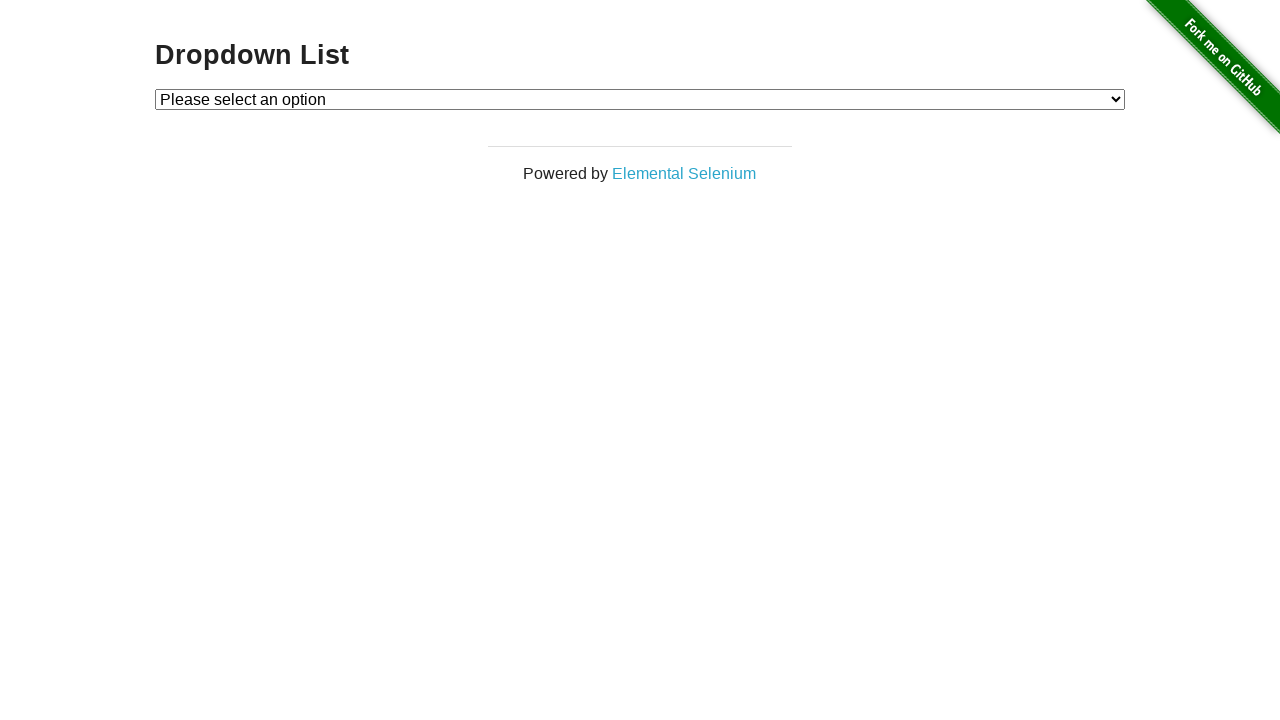

Retrieved initial selected option: Please select an option
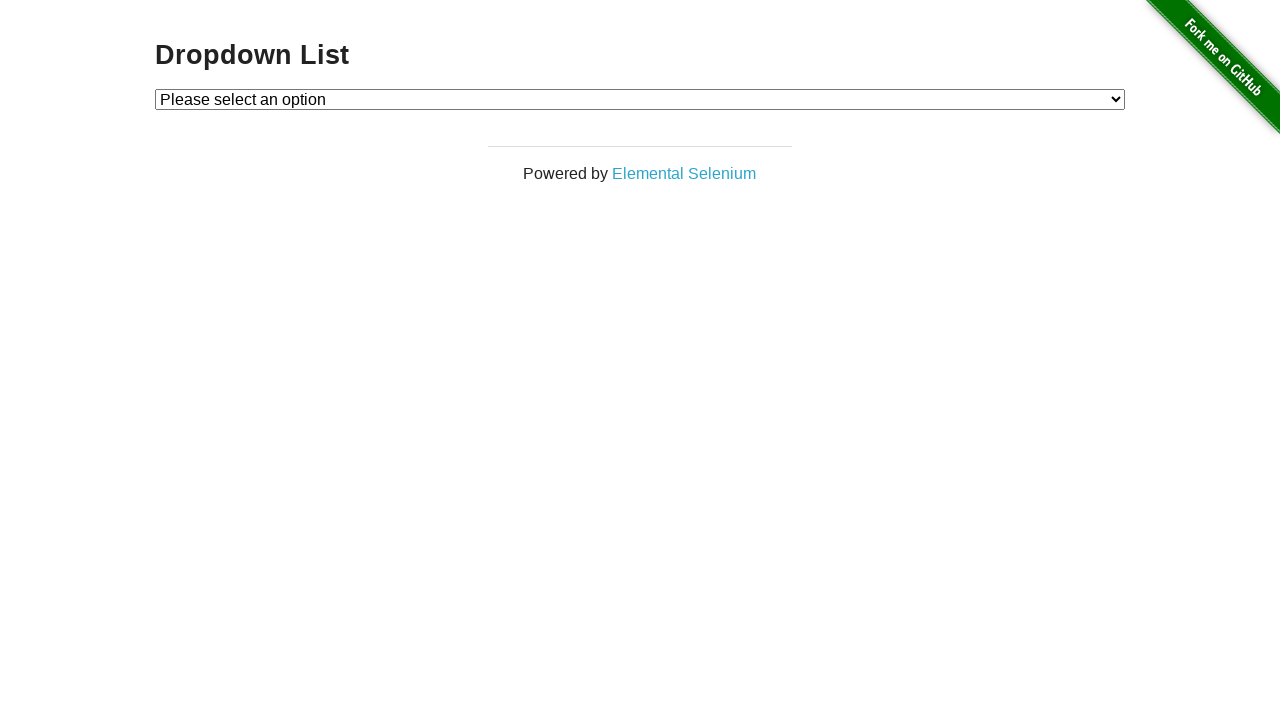

Retrieved all available dropdown options: ['Please select an option', 'Option 1', 'Option 2']
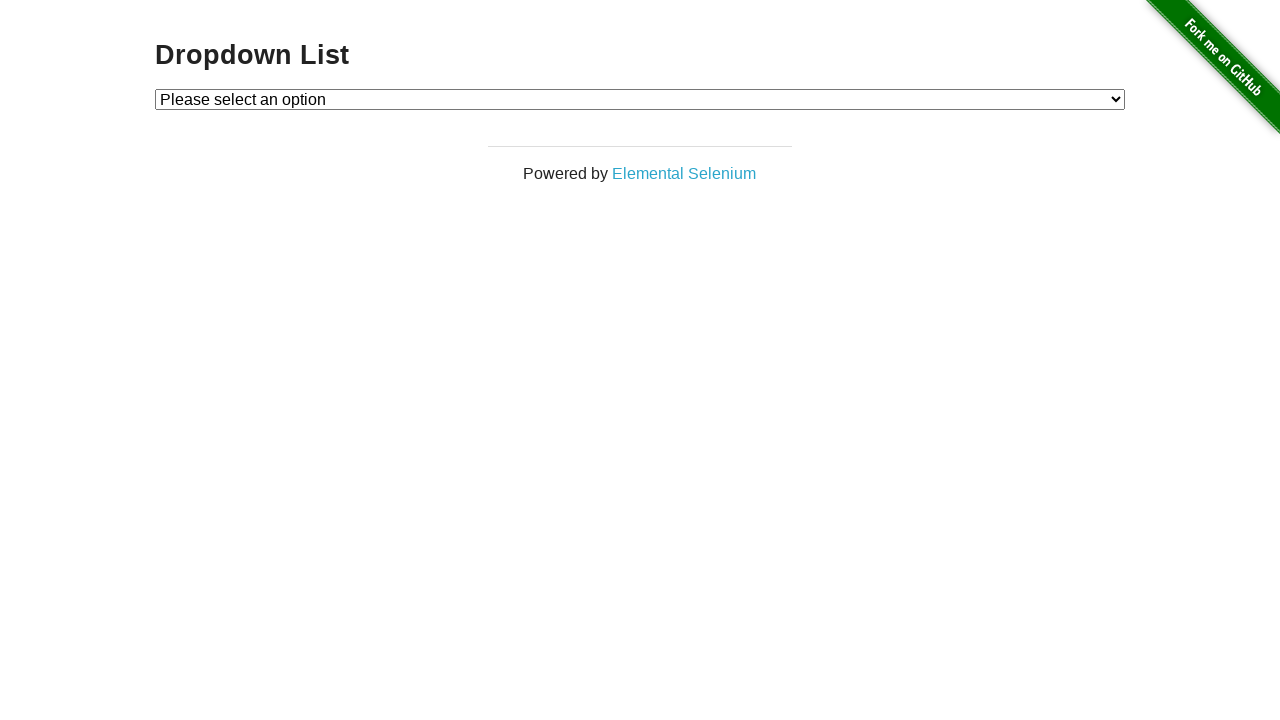

Selected dropdown option by visible text 'Option 2' on #dropdown
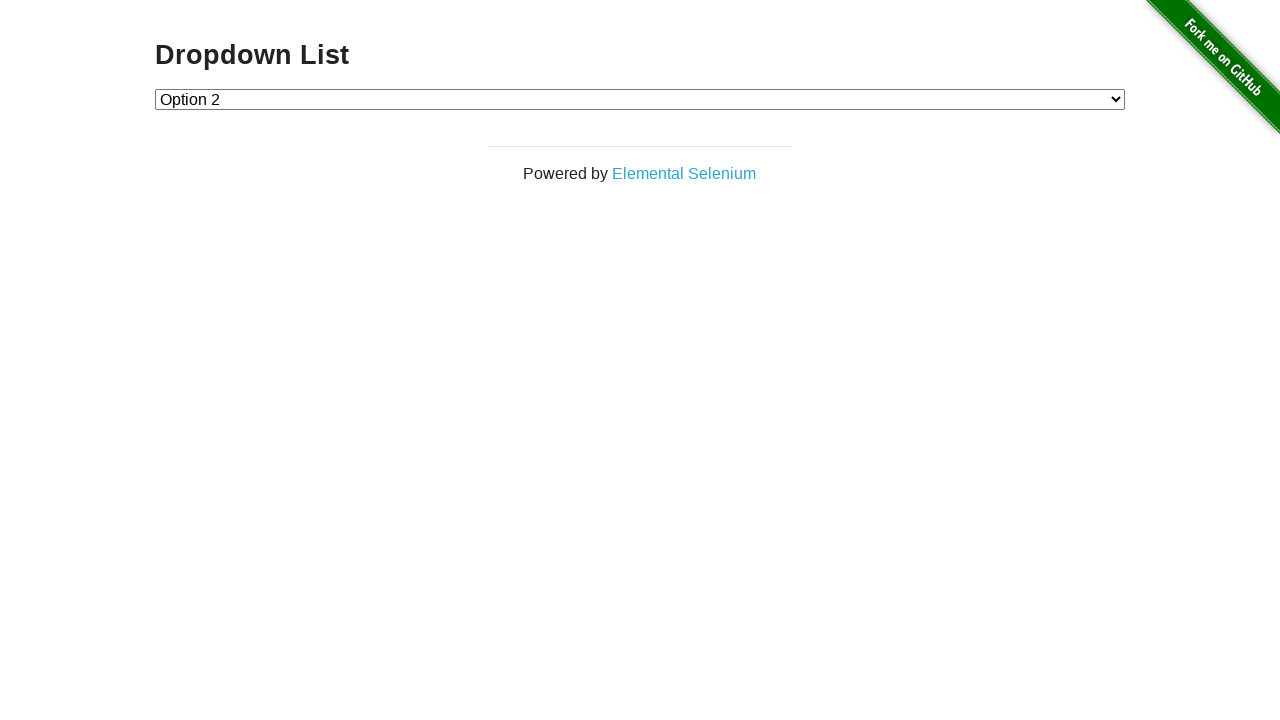

Selected dropdown option by index 1 (Option 1) on #dropdown
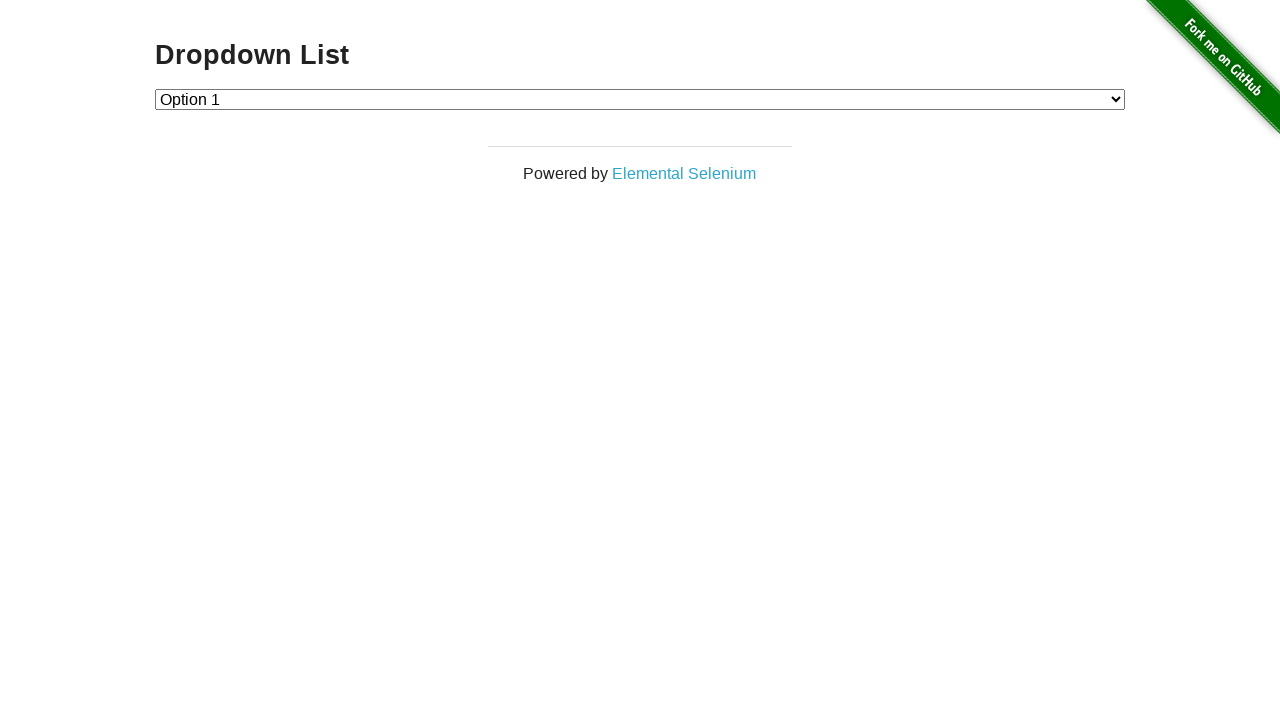

Selected dropdown option by value attribute '2' on #dropdown
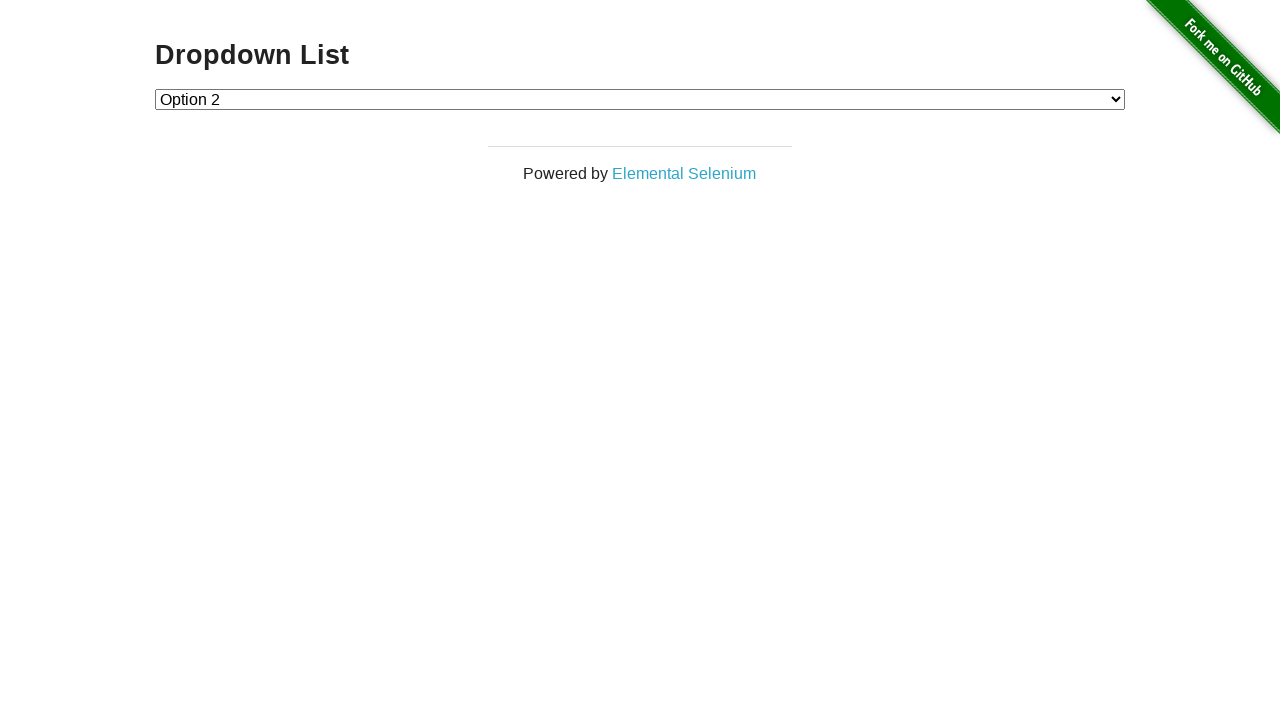

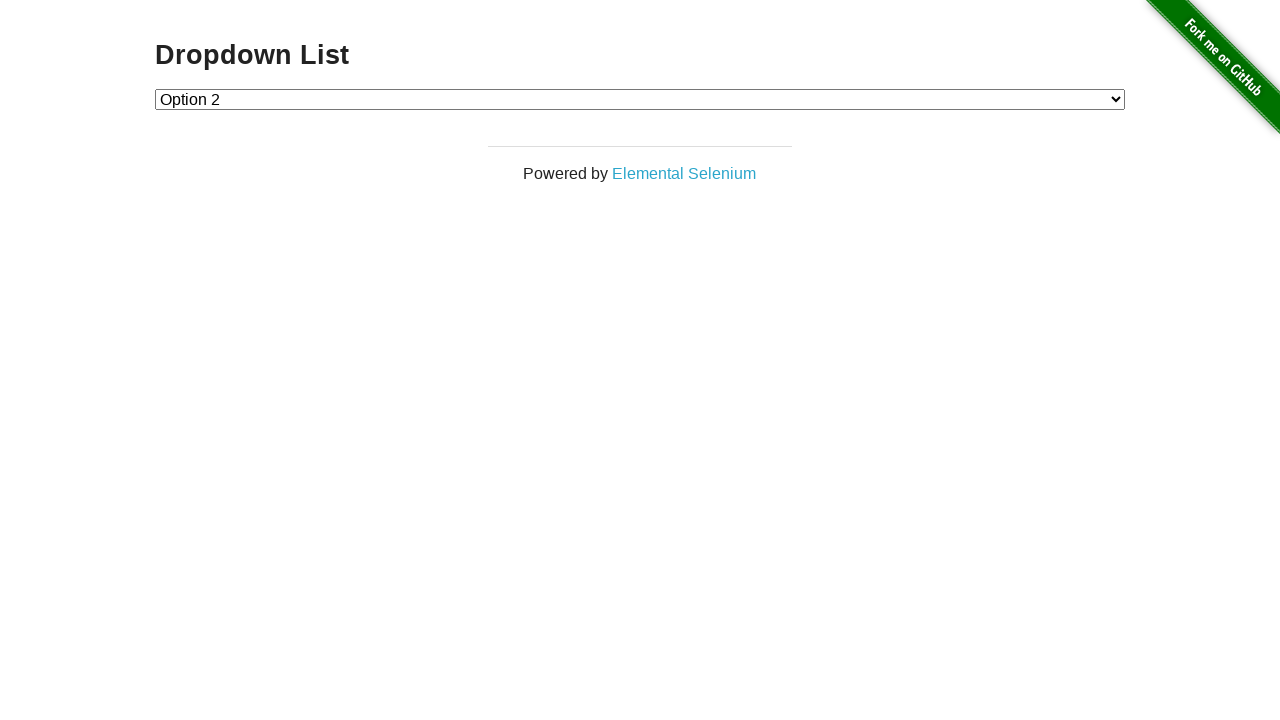